Tests drag and drop functionality by dragging an element to a drop target and verifying the result

Starting URL: https://demoqa.com/droppable

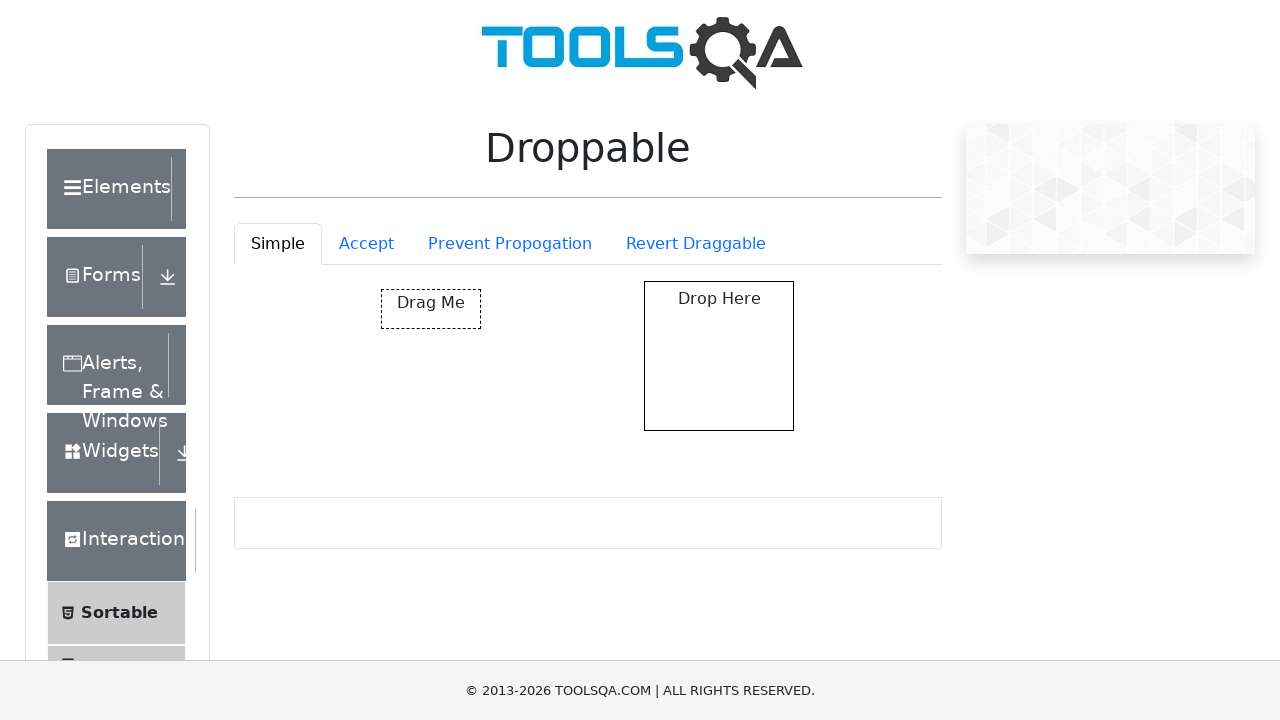

Dragged draggable element to drop target at (719, 356)
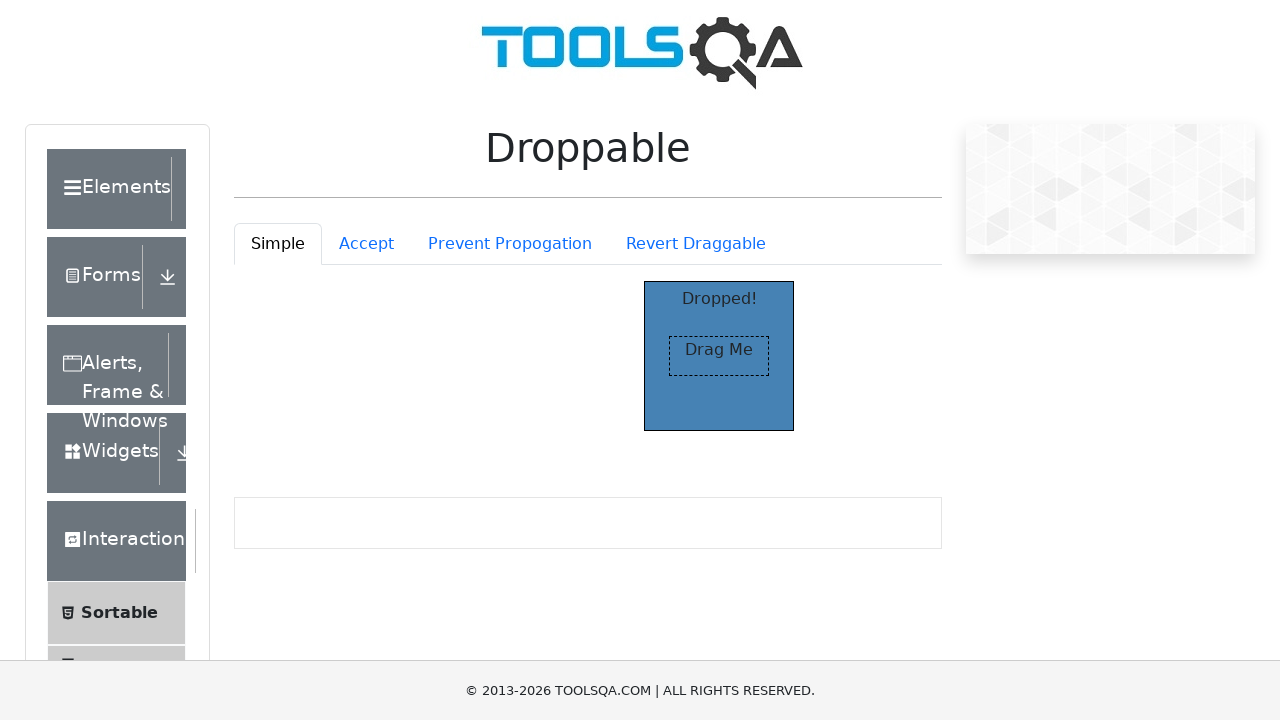

Verified drop was successful - drop target updated
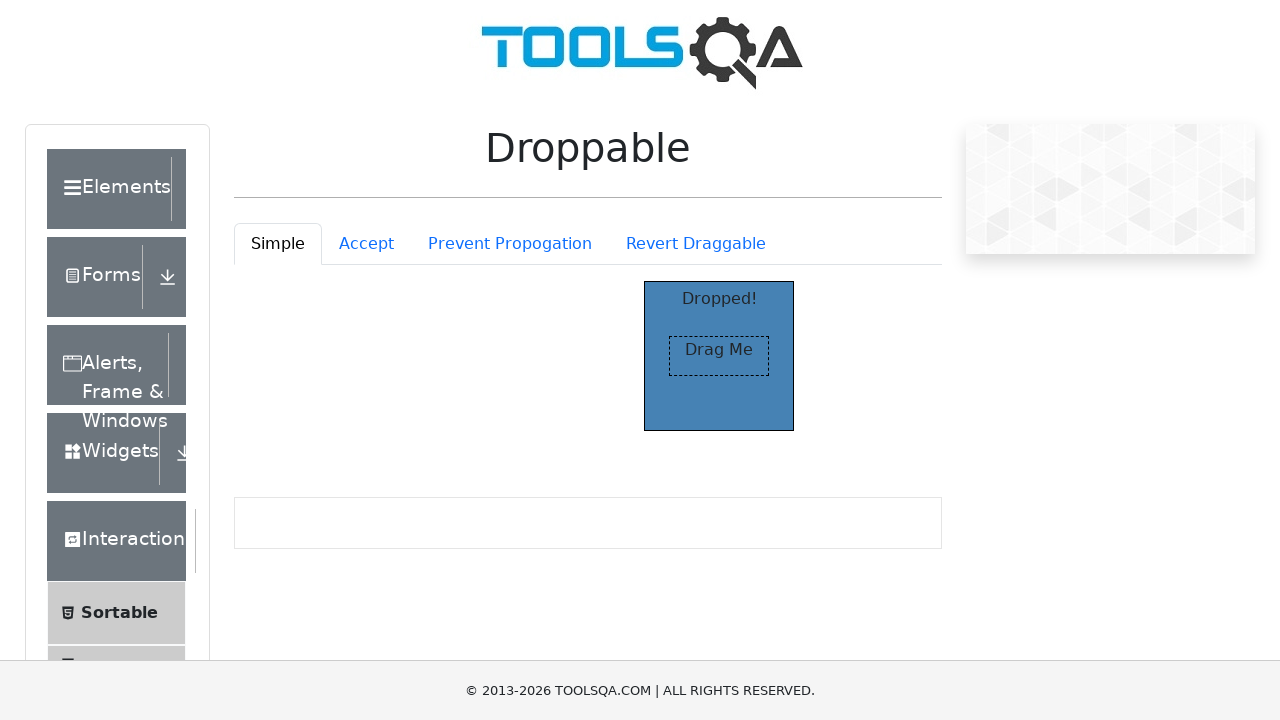

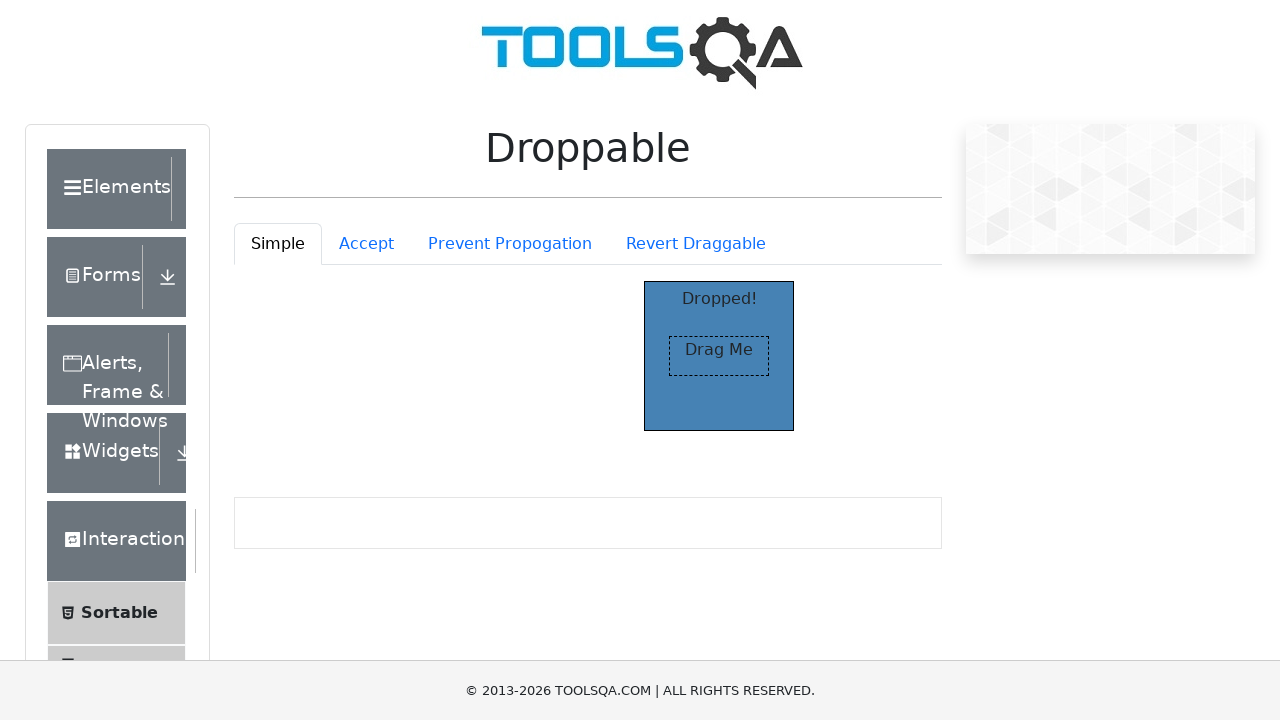